Tests checkbox functionality on LeafGround dashboard by navigating to the checkbox page, verifying checkbox states (selected, displayed, enabled), clicking an unchecked checkbox, and verifying a disabled checkbox field.

Starting URL: https://leafground.com/dashboard.xhtml

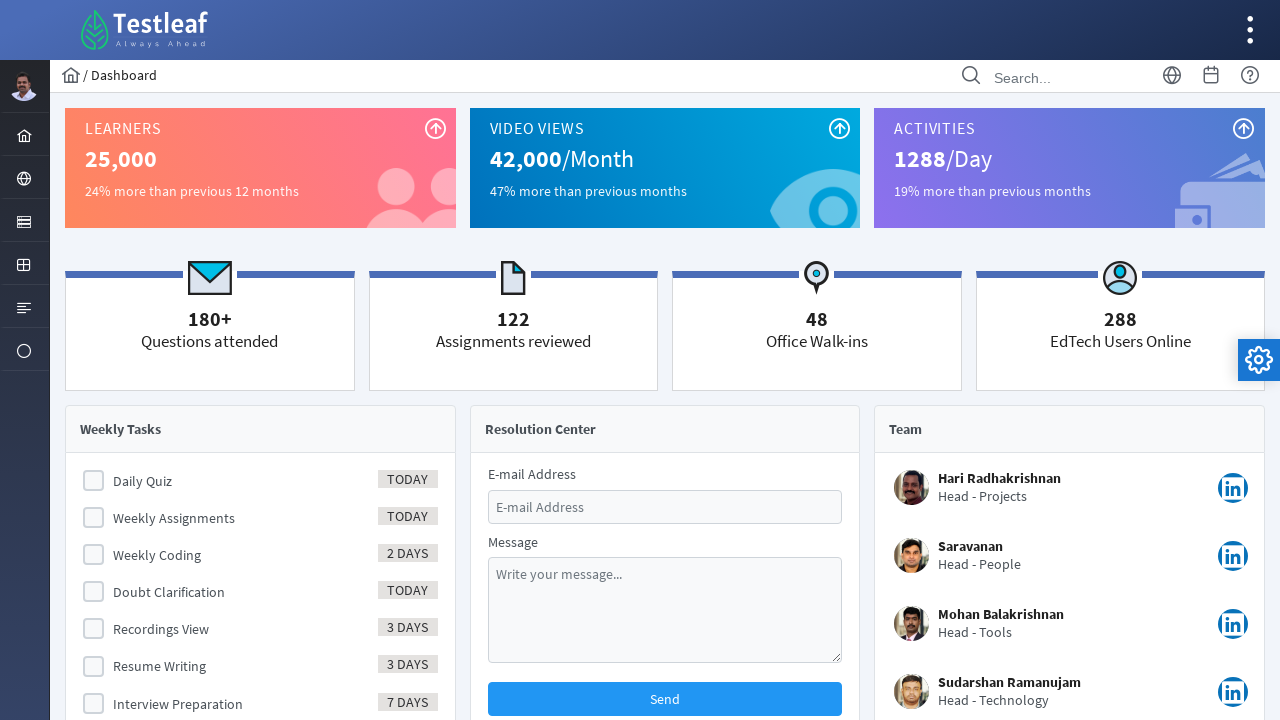

Clicked menu item to navigate at (24, 220) on xpath=//*[@id='menuform:j_idt40']
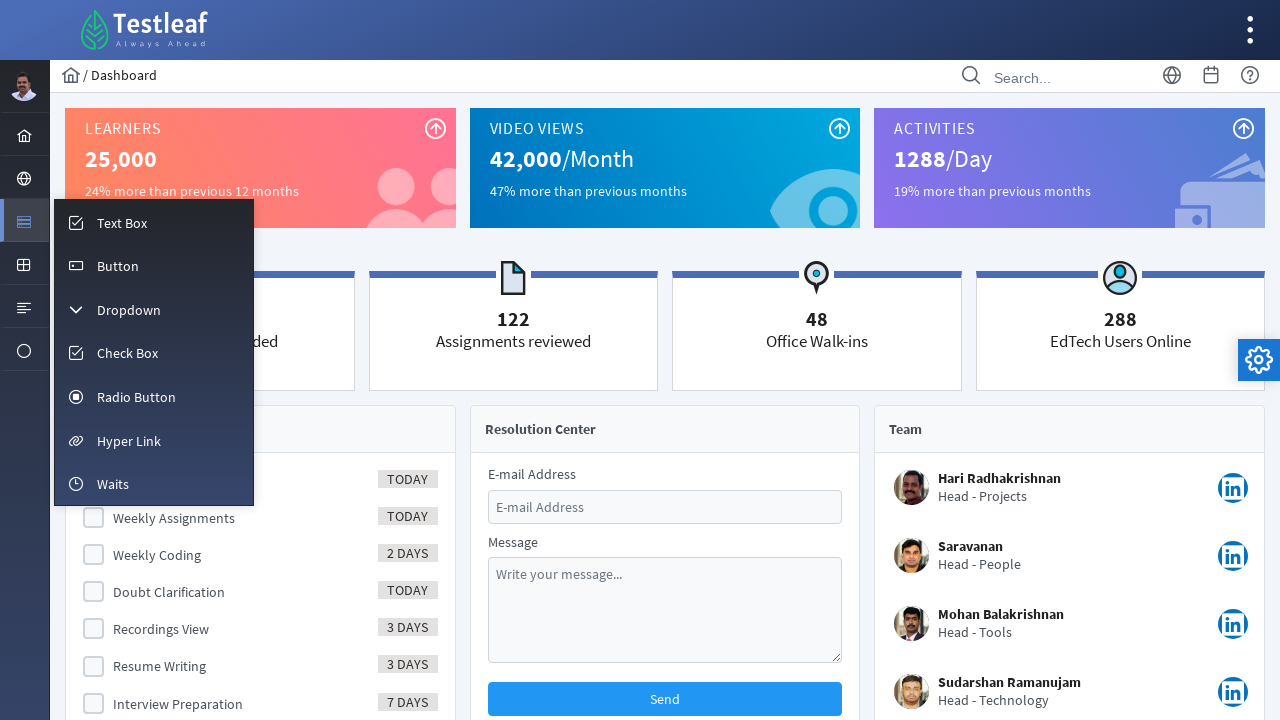

Clicked Check Box link in menu at (154, 353) on xpath=//*[text()='Check Box']//ancestor::a
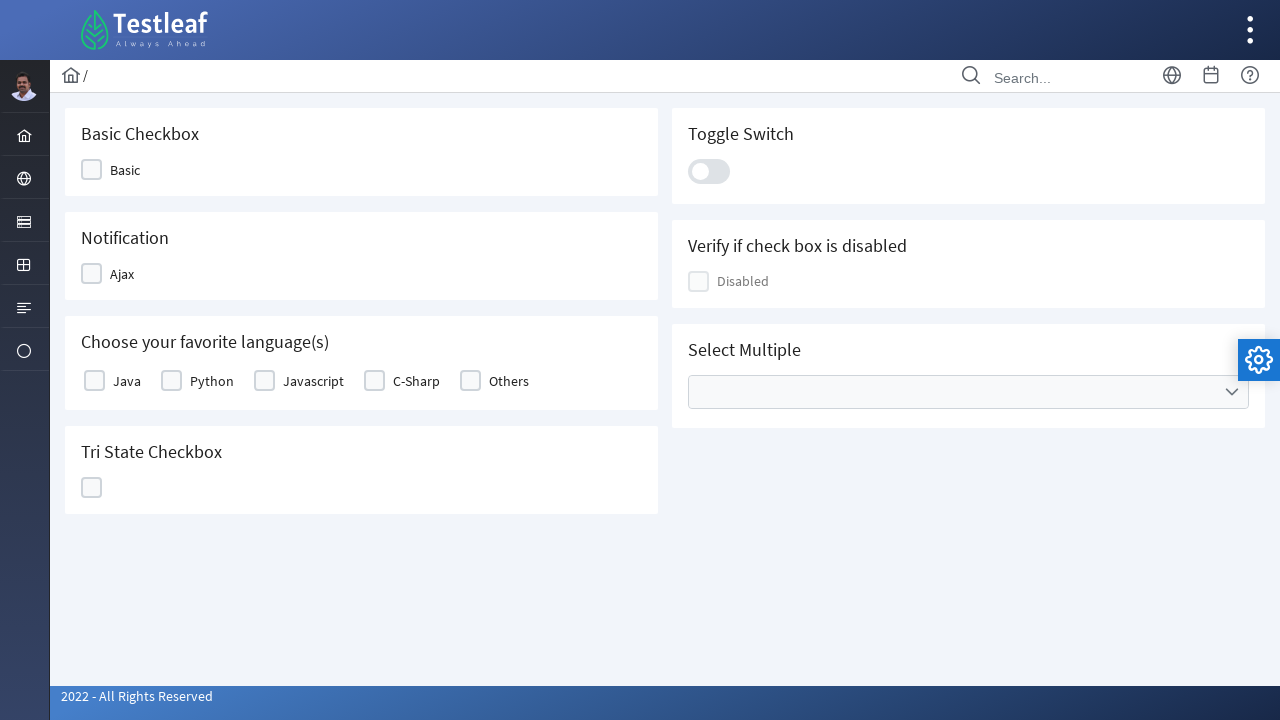

Checkbox elements loaded on the page
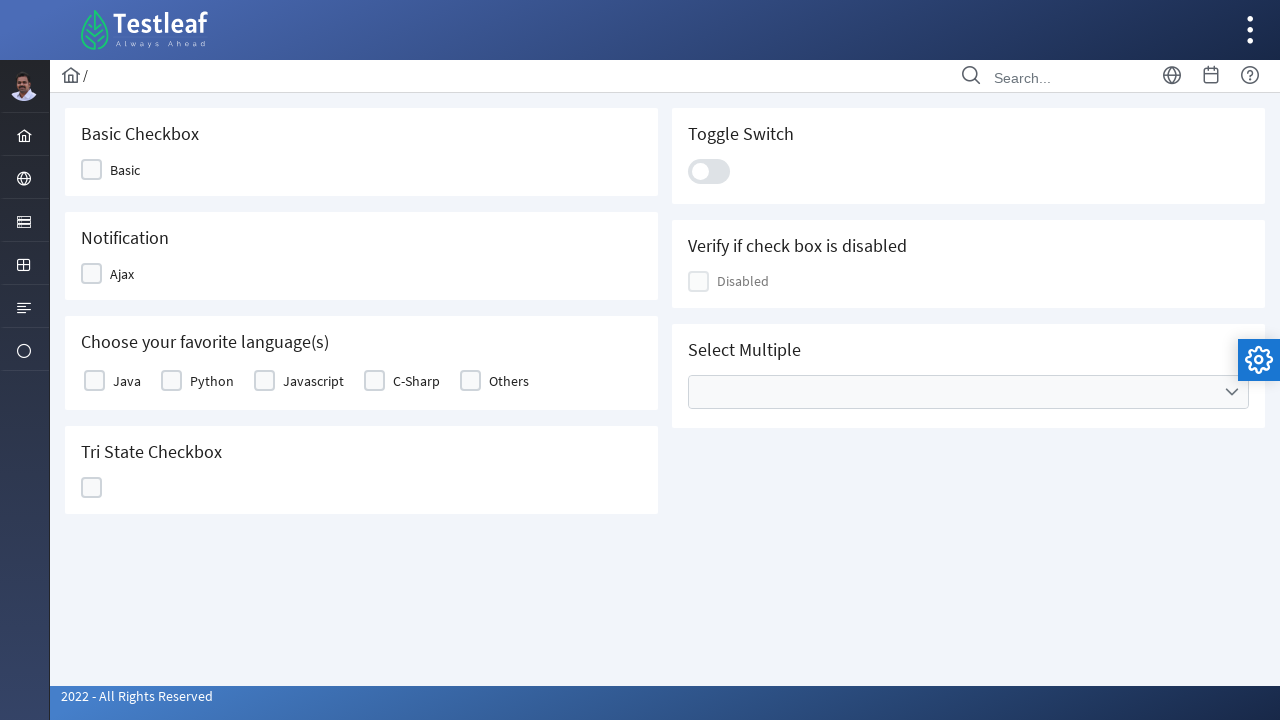

Clicked first checkbox element at (92, 170) on xpath=//*[@id='j_idt87:j_idt89']//*[contains(@class,'ui-chkbox-box')]
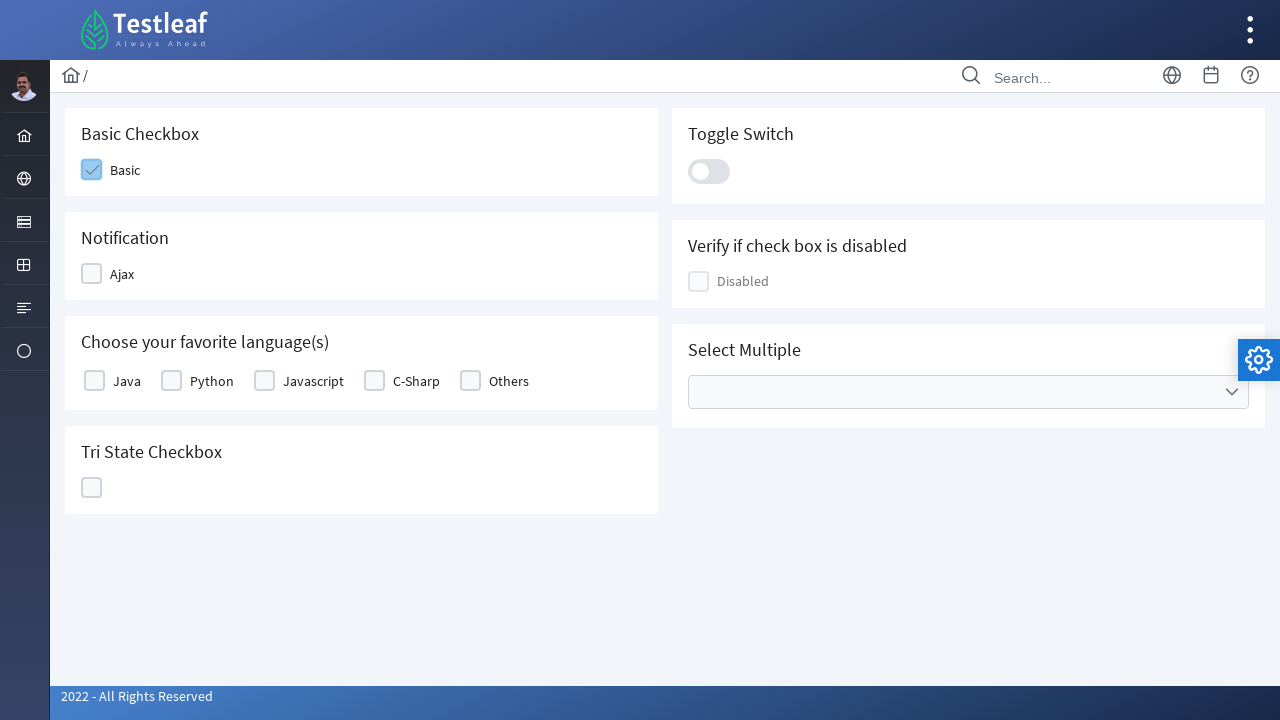

Waited for checkbox state change to complete
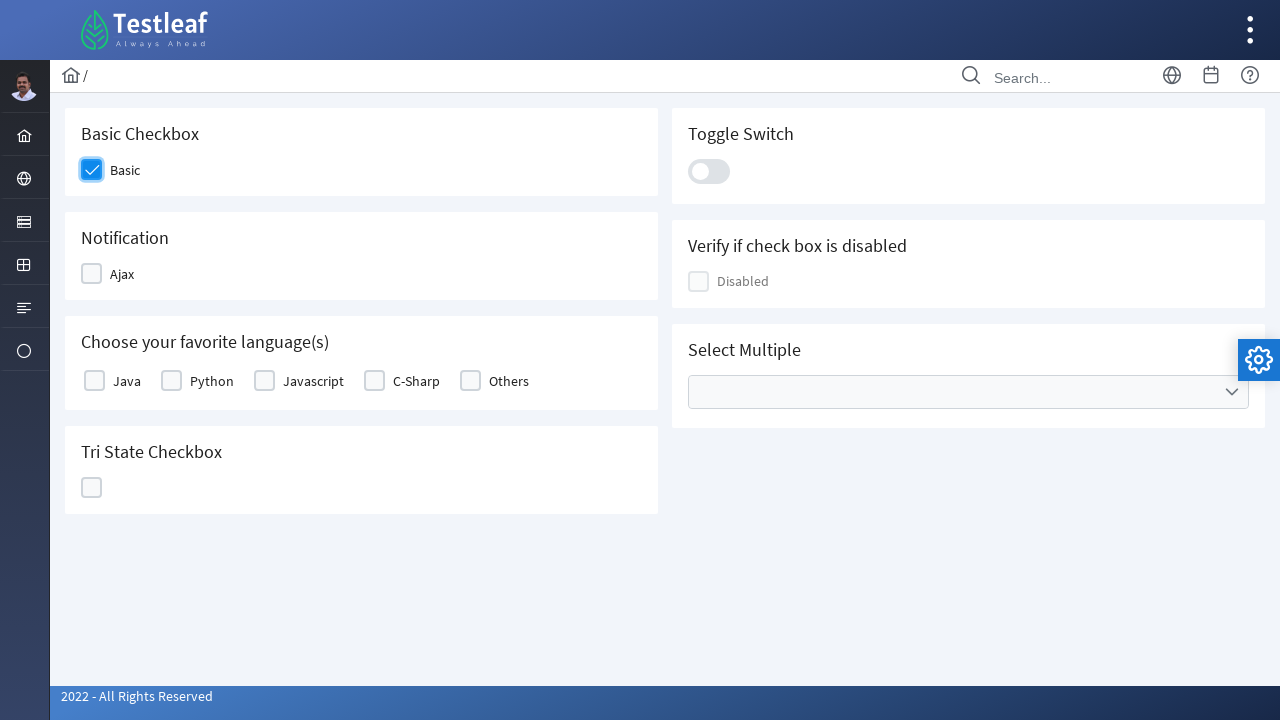

Verified disabled checkbox is present on the page
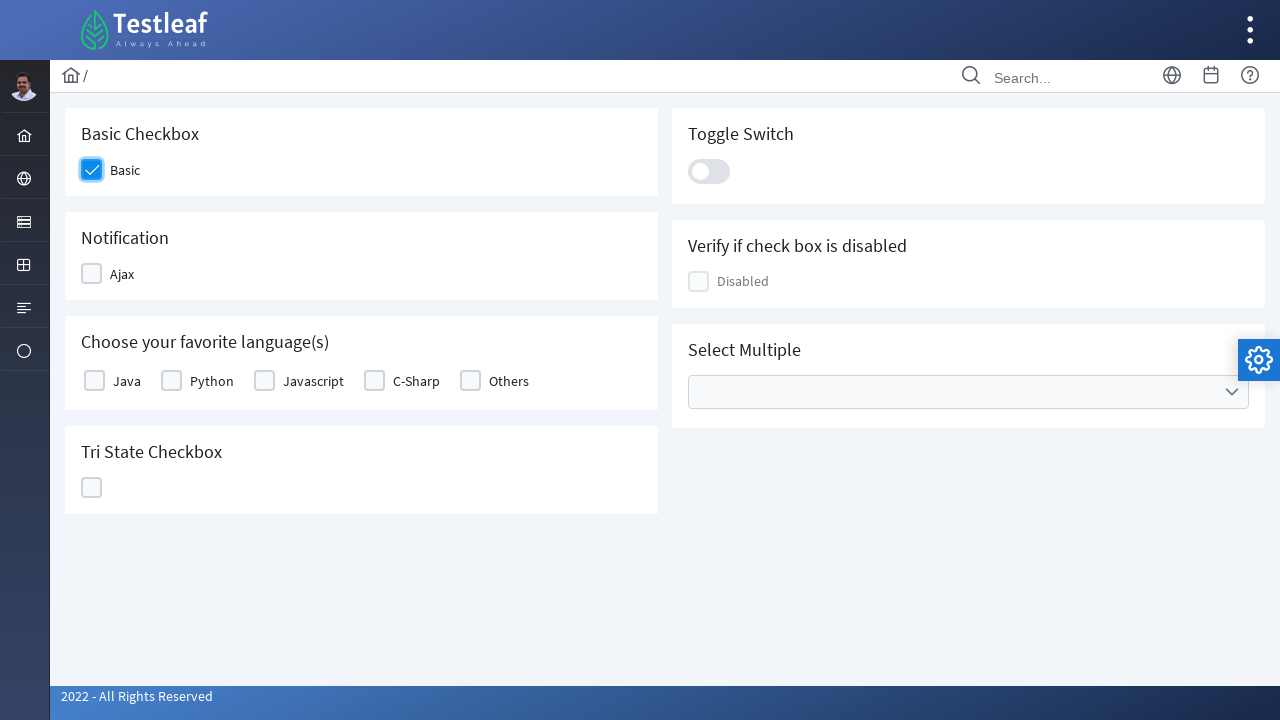

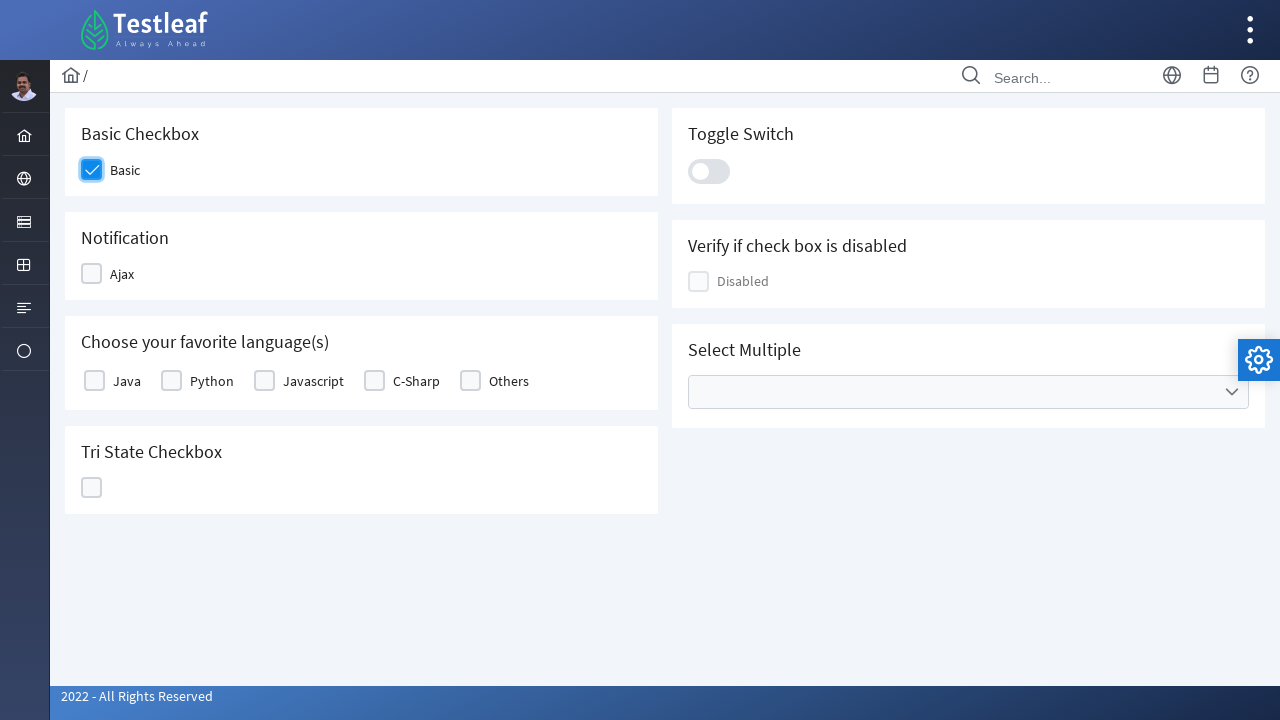